Opens all footer links in new tabs using Ctrl+Enter and switches between the opened windows

Starting URL: https://ultratechcement.com/

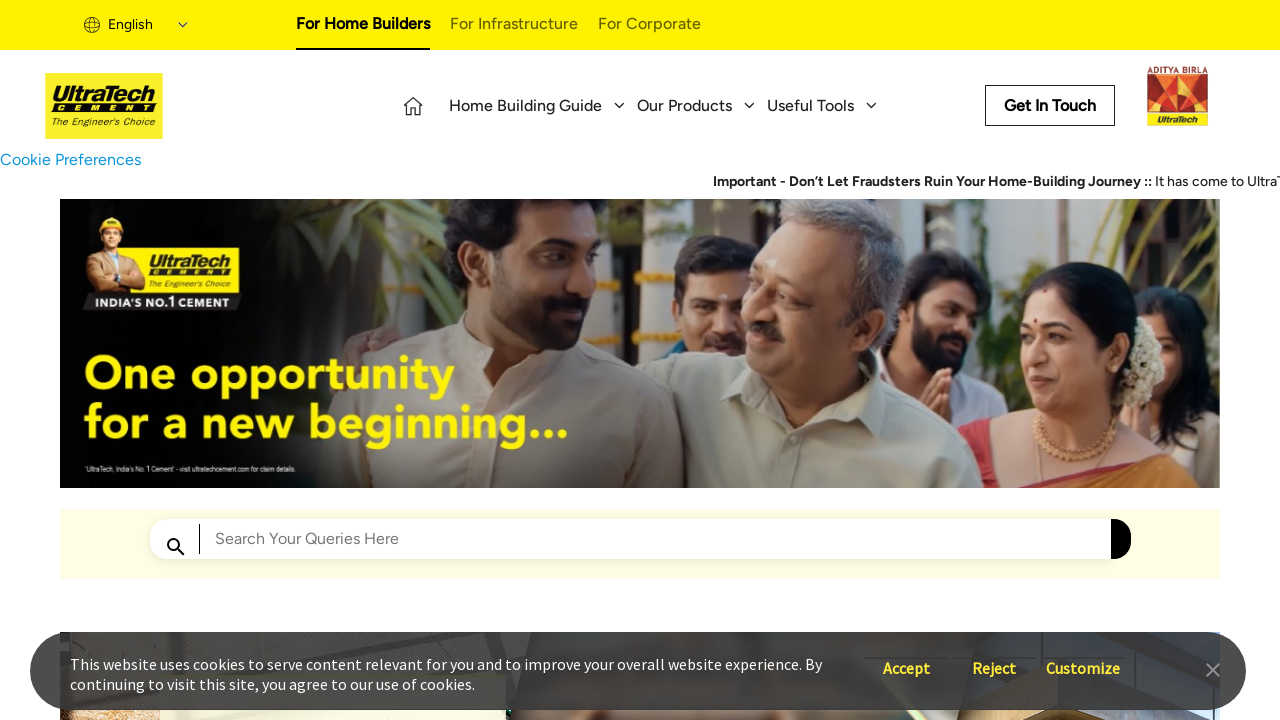

Located footer section element
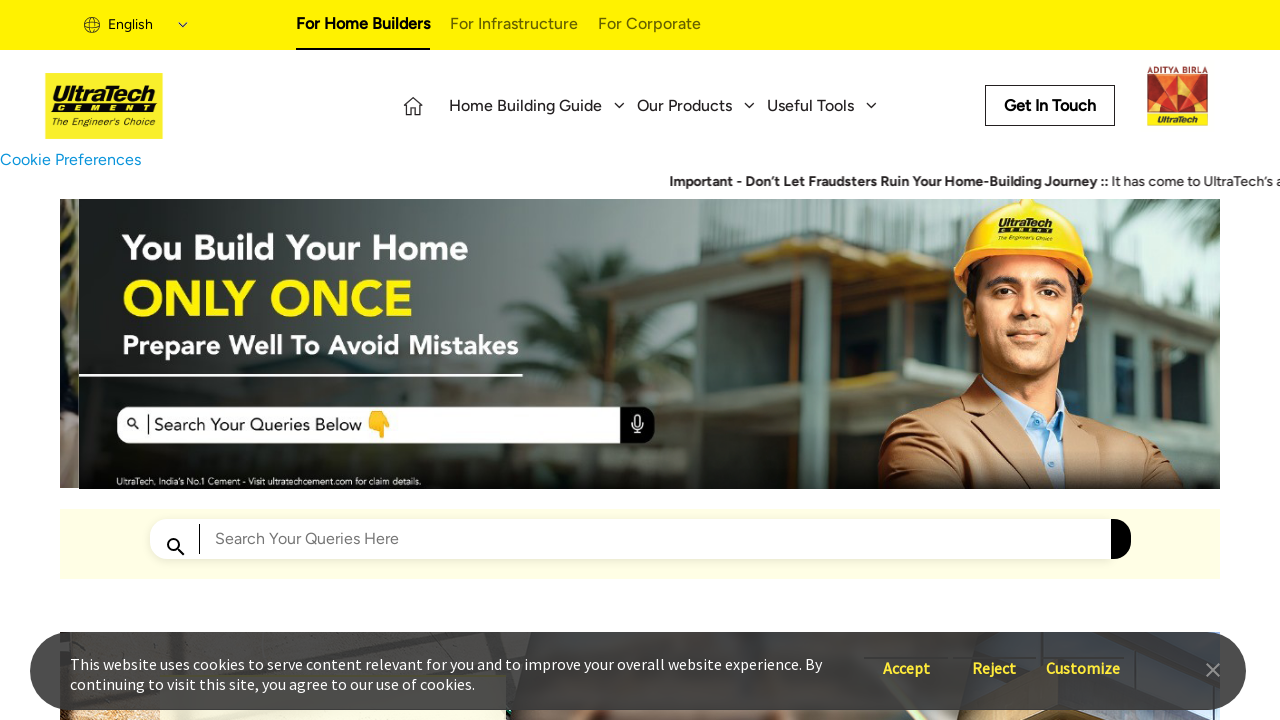

Retrieved all footer links
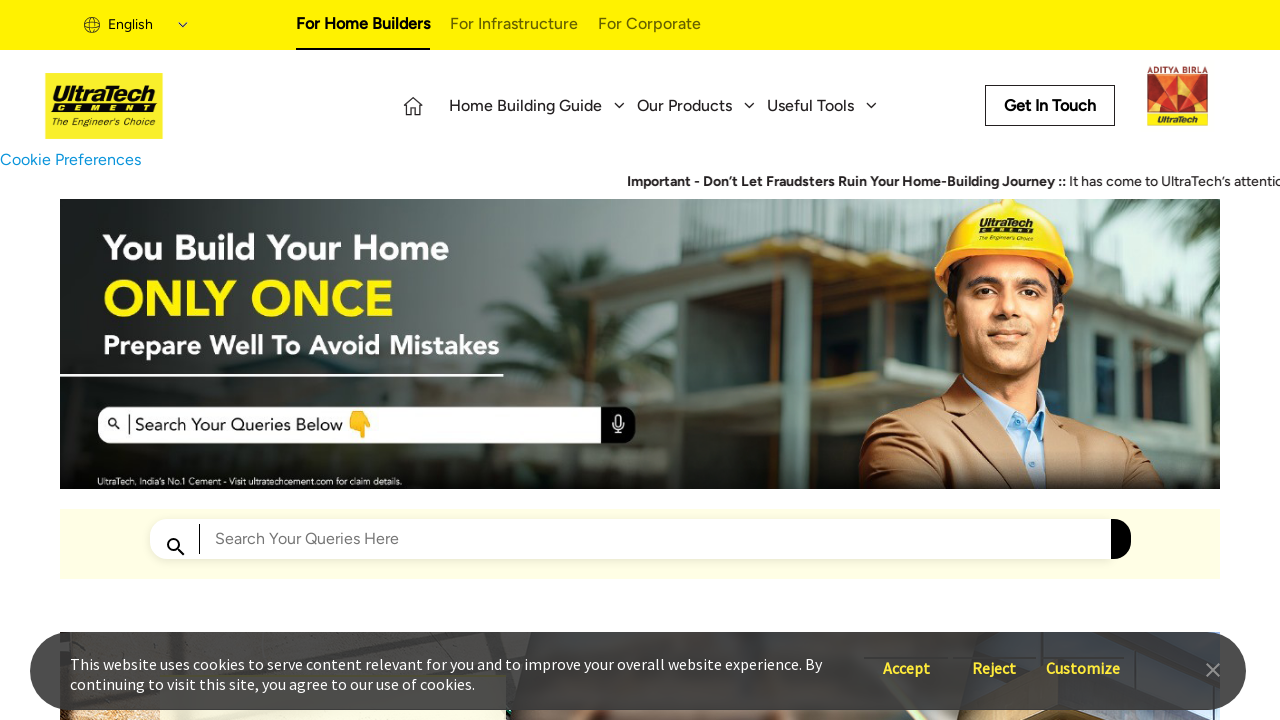

Switched to opened tab and brought it to front
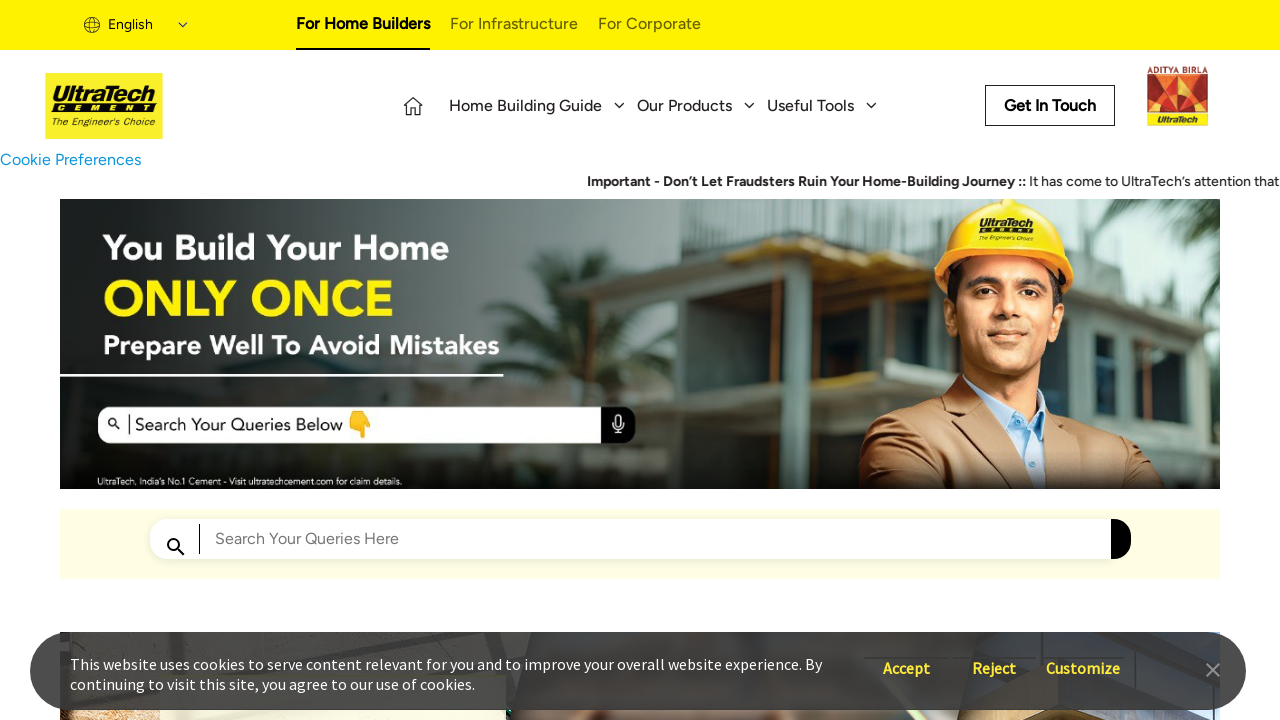

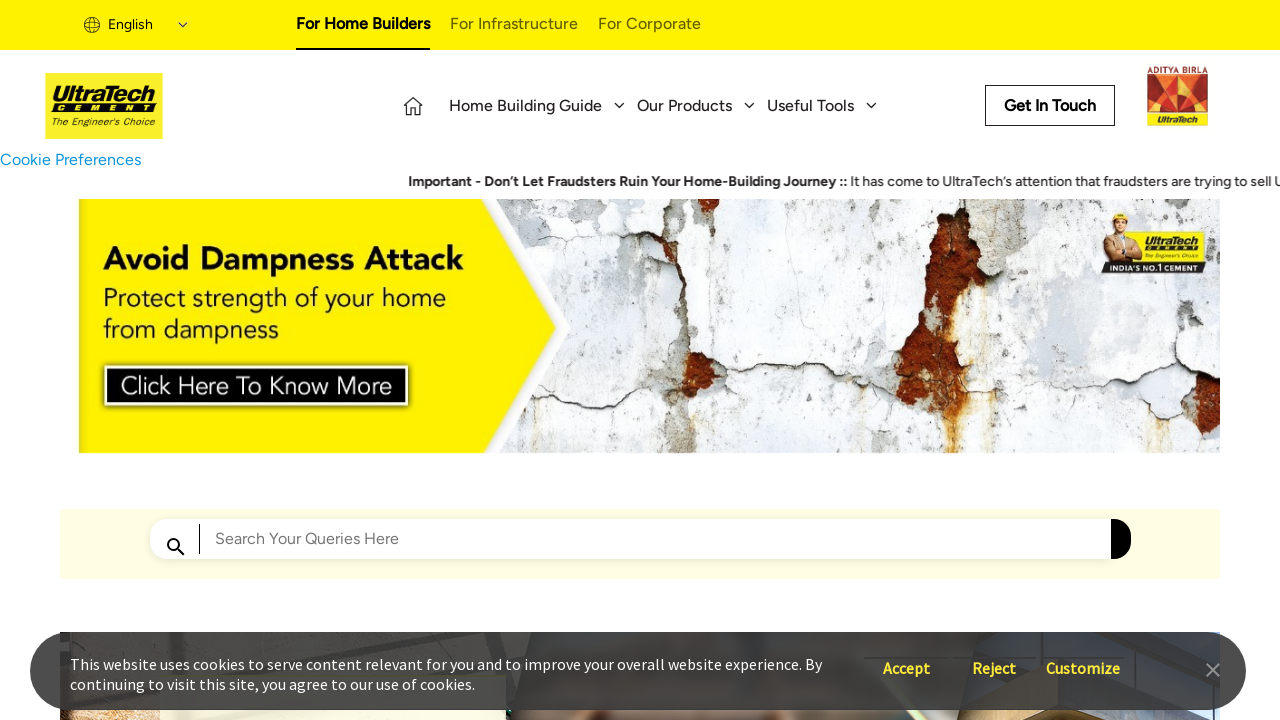